Searches for "Selenium WebDriver" on DuckDuckGo by filling the search box and clicking the submit button

Starting URL: https://duckduckgo.com/

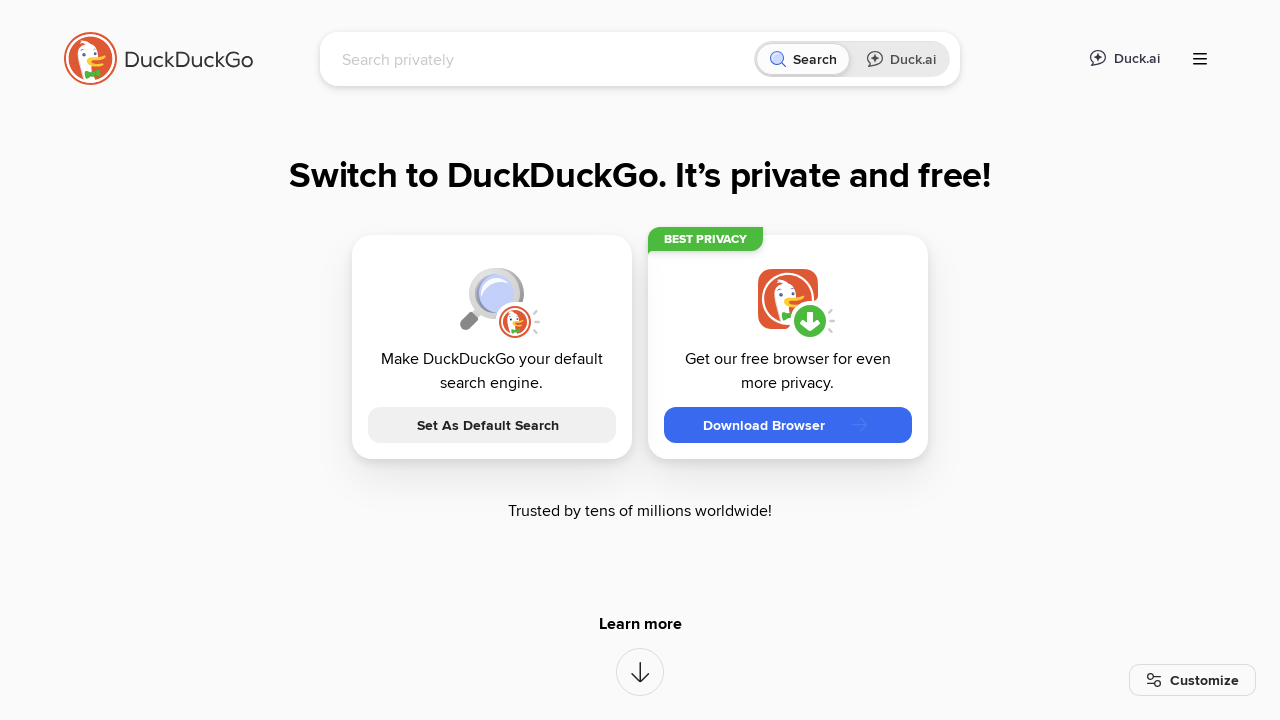

Filled search box with 'Selenium WebDriver' on #searchbox_input
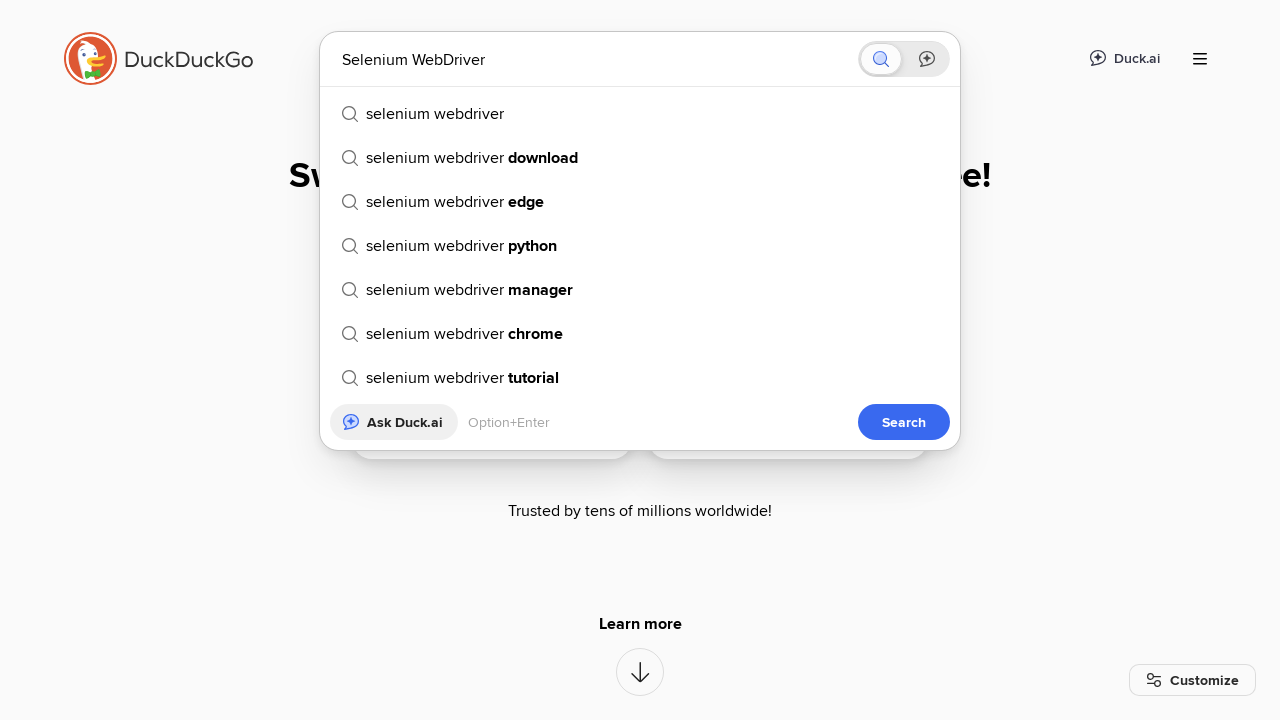

Clicked submit button to search for Selenium WebDriver at (904, 422) on button[type='submit']
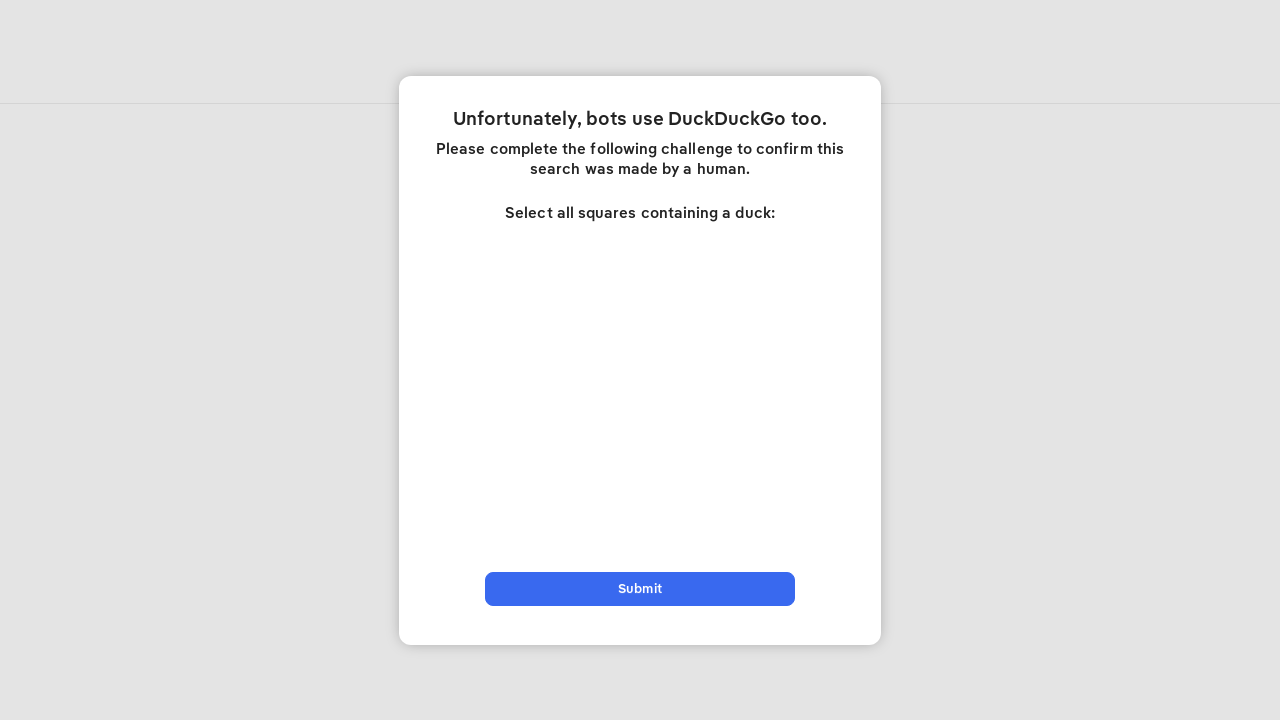

Search results loaded and network idle
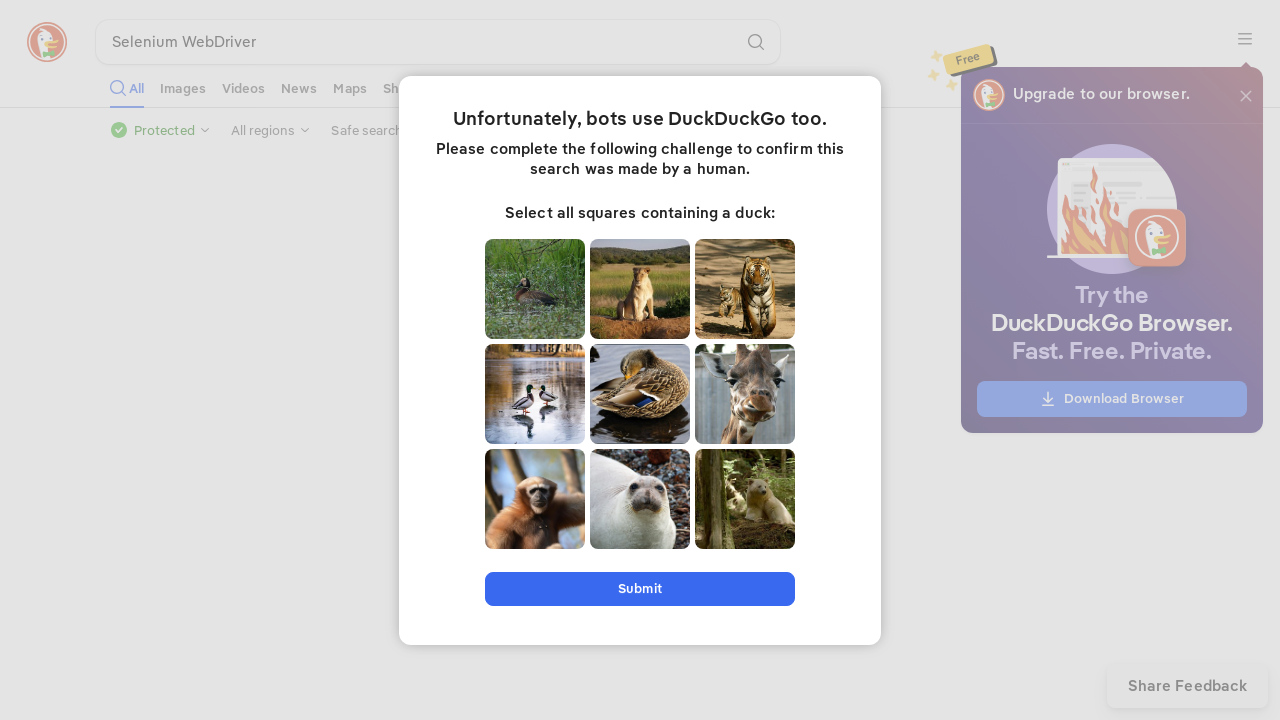

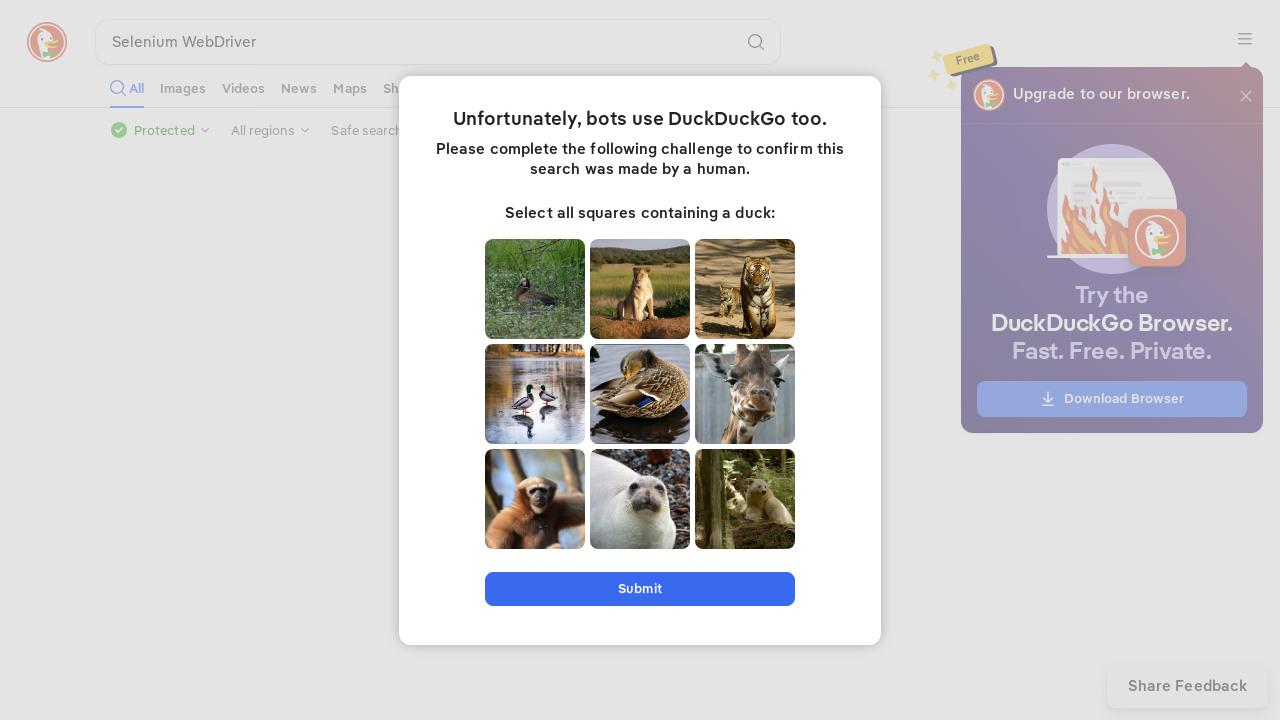